Tests multi-select dropdown functionality by selecting and deselecting options using different methods, then selecting all options and deselecting all

Starting URL: https://syntaxprojects.com/basic-select-dropdown-demo.php

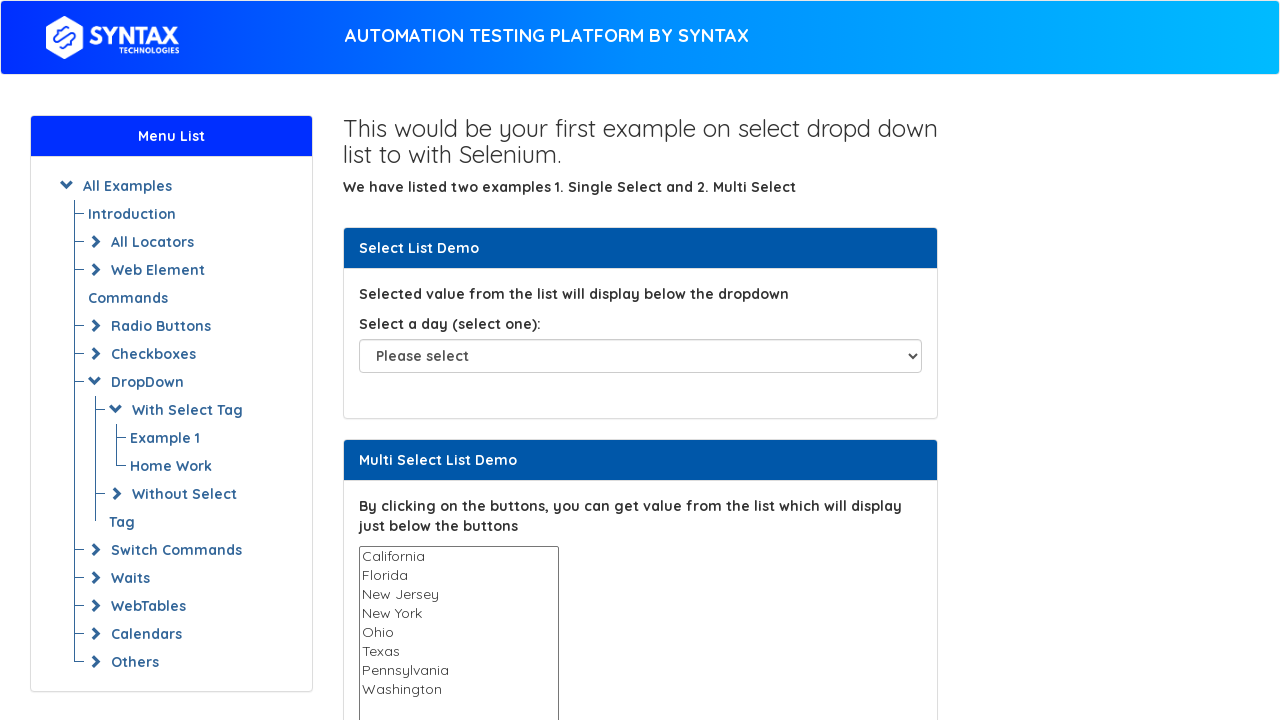

Located multi-select dropdown element
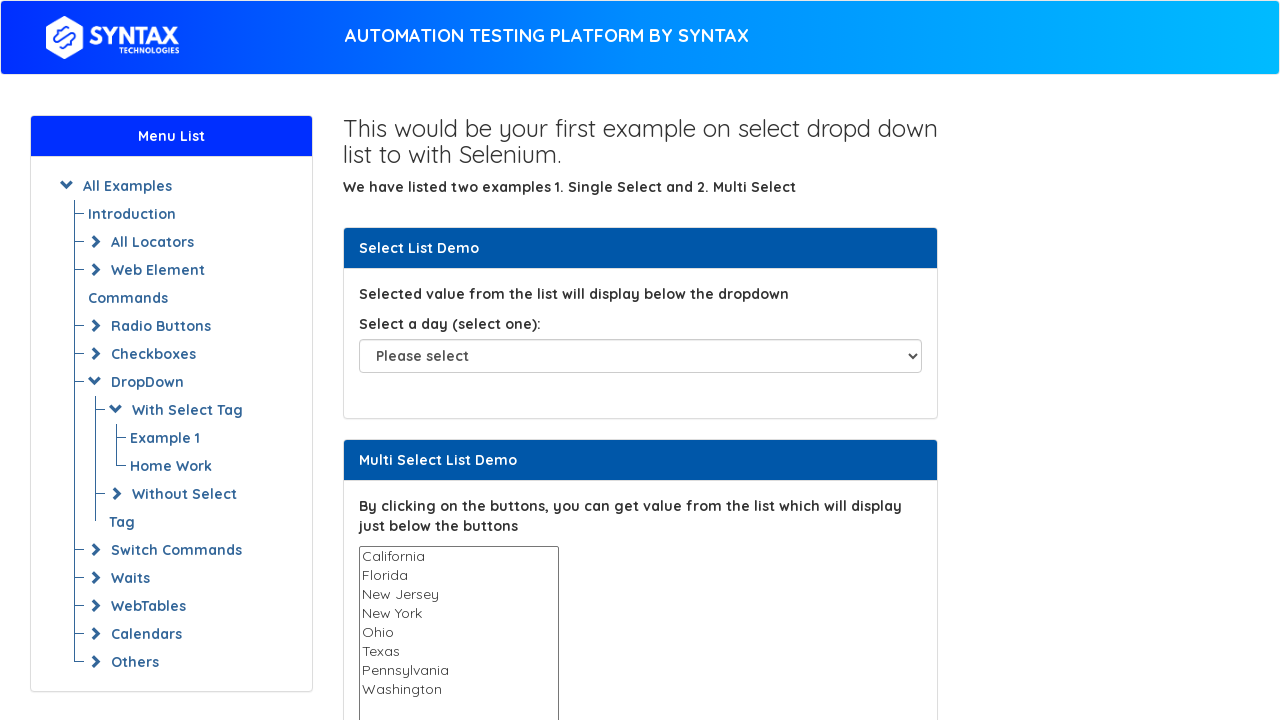

Selected first option (California) by index on select#multi-select
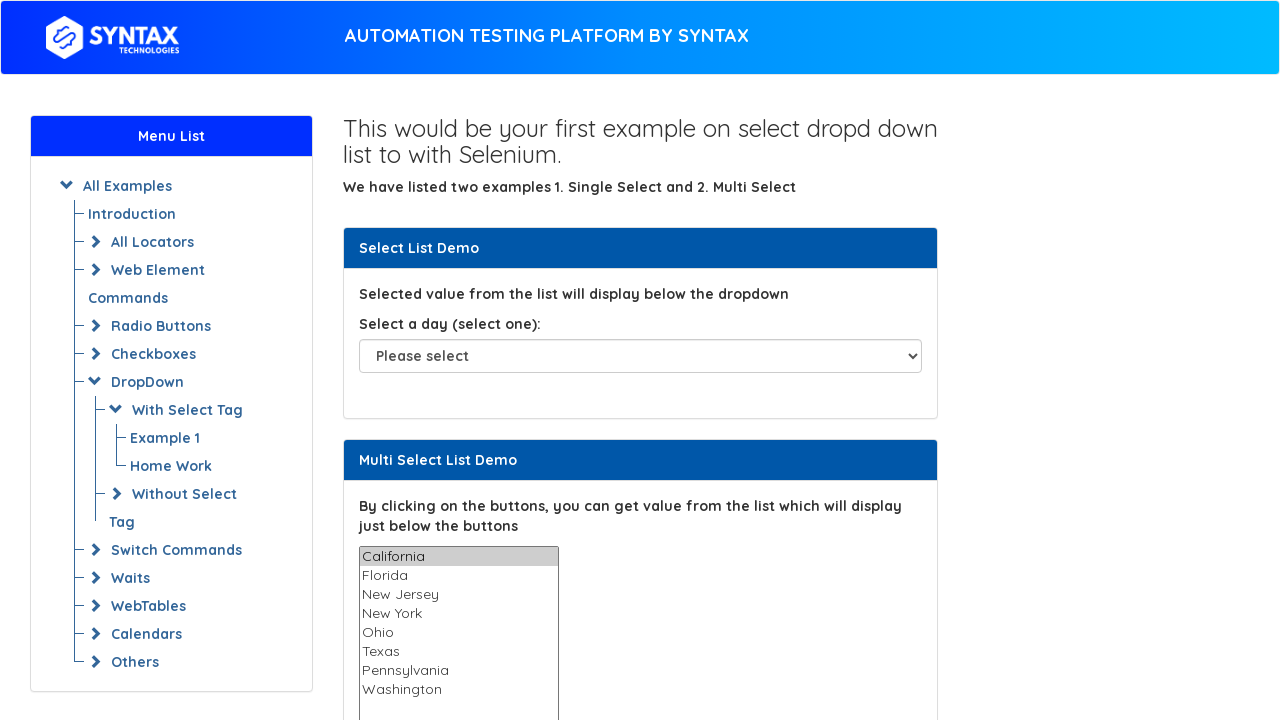

Selected Ohio option by visible text on select#multi-select
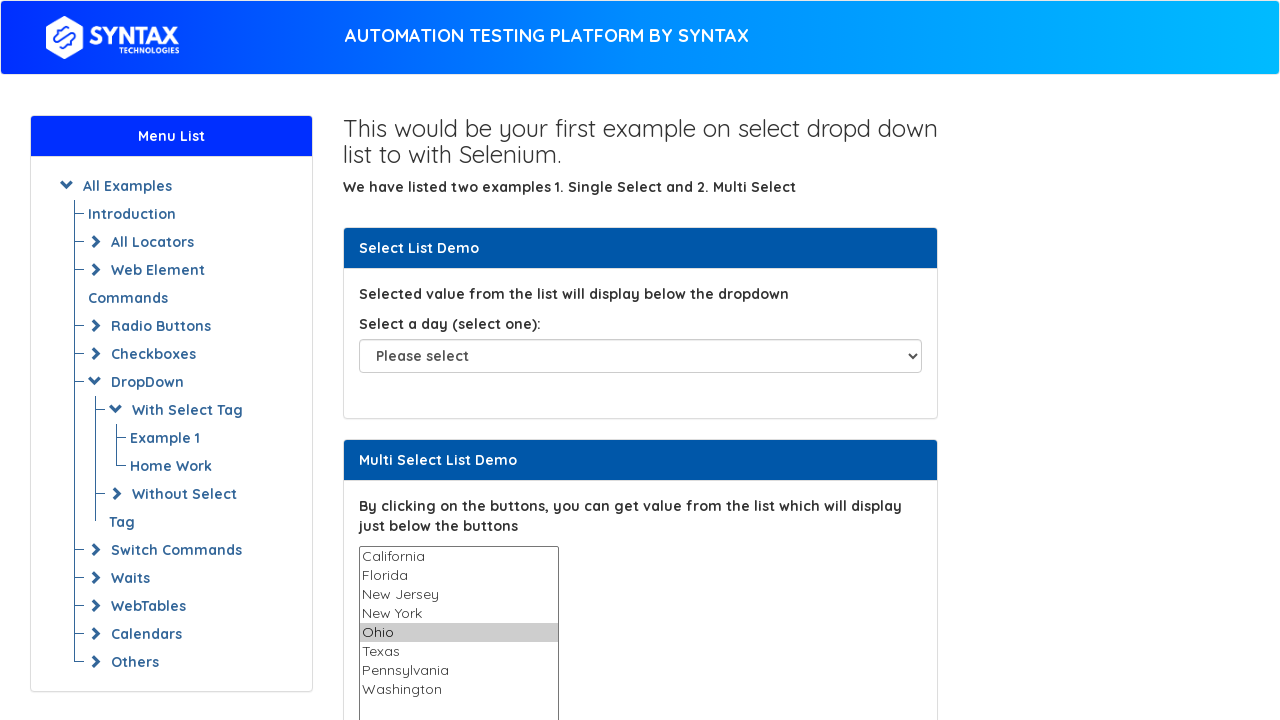

Waited 3 seconds
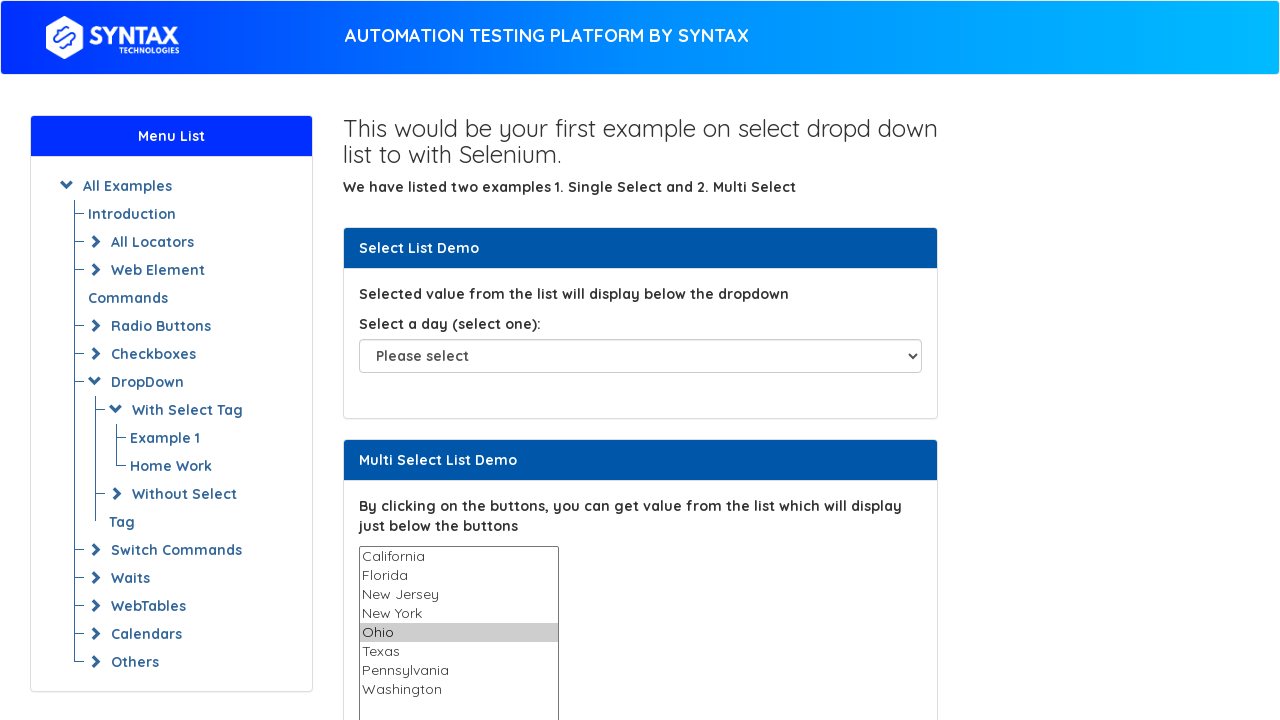

Deselected Ohio option using JavaScript
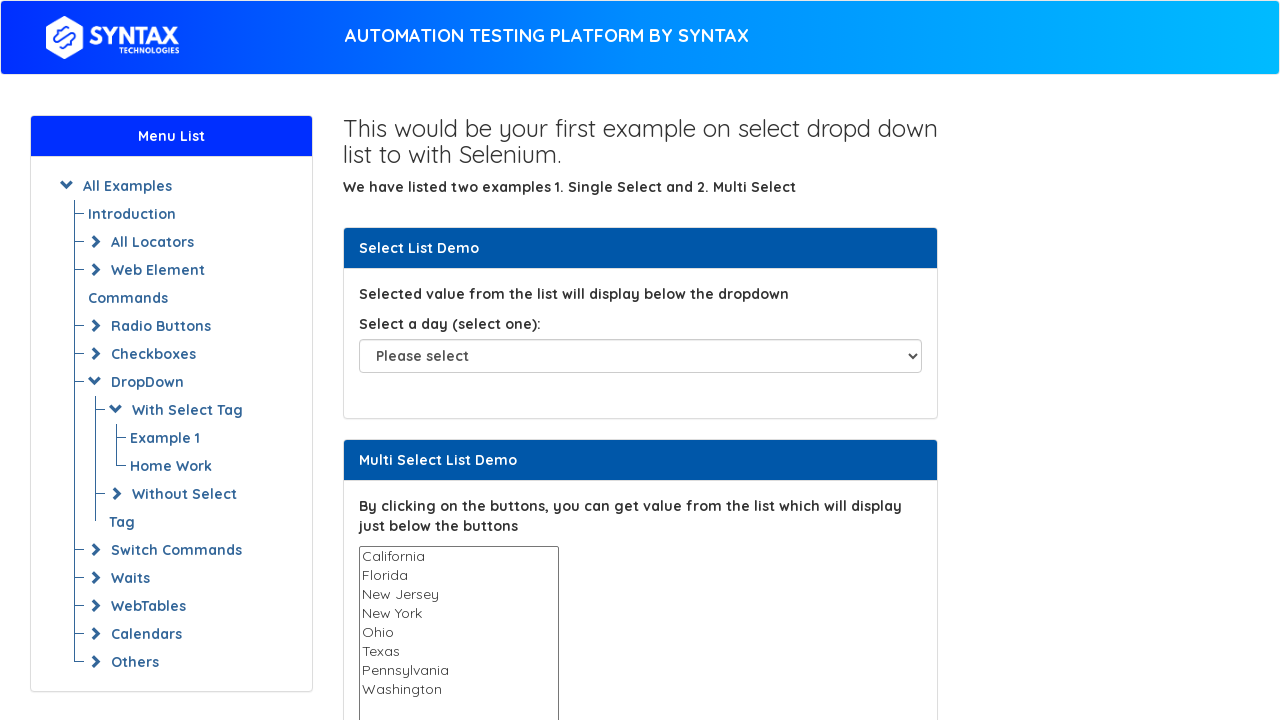

Counted total options in dropdown: 8
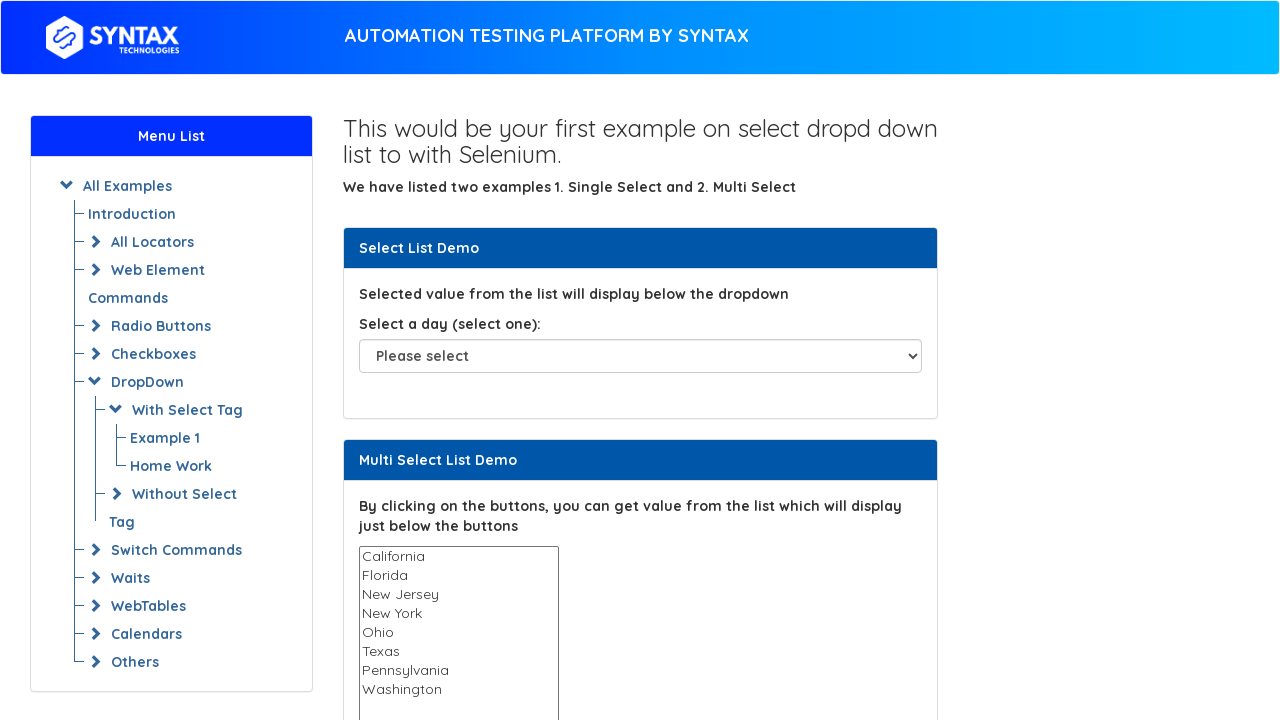

Selected option at index 0 on select#multi-select
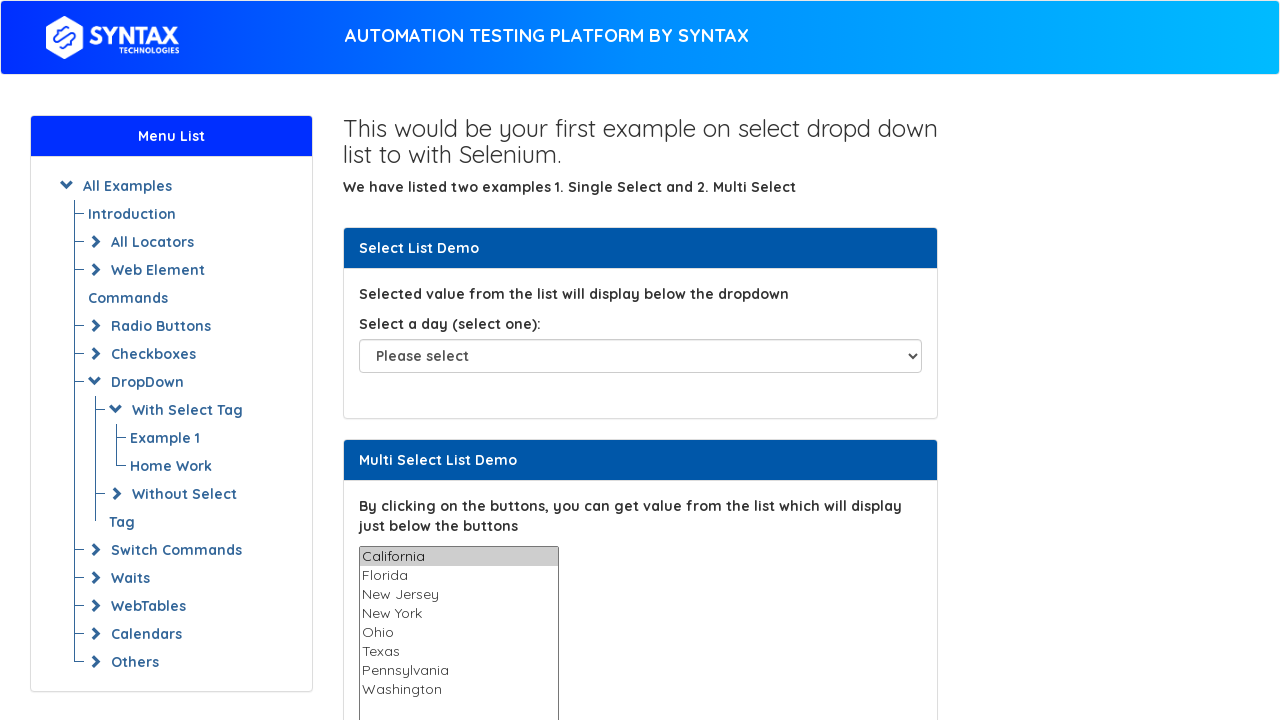

Selected option at index 1 on select#multi-select
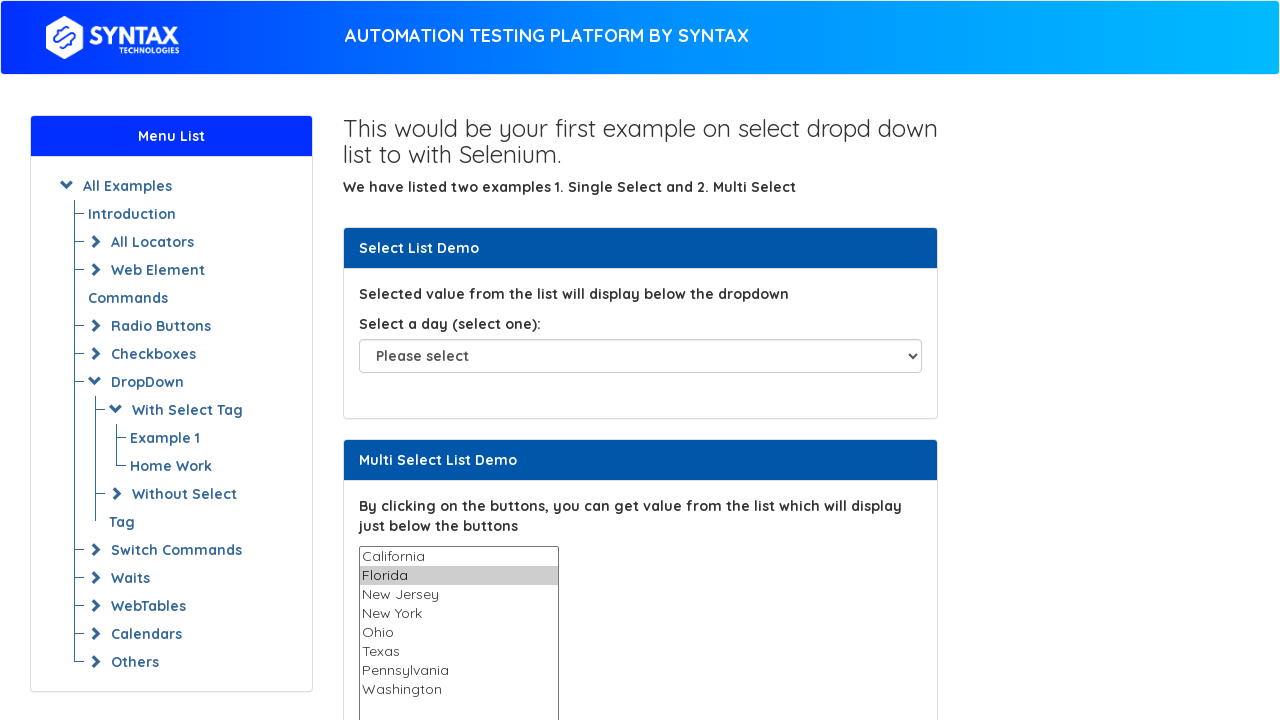

Selected option at index 2 on select#multi-select
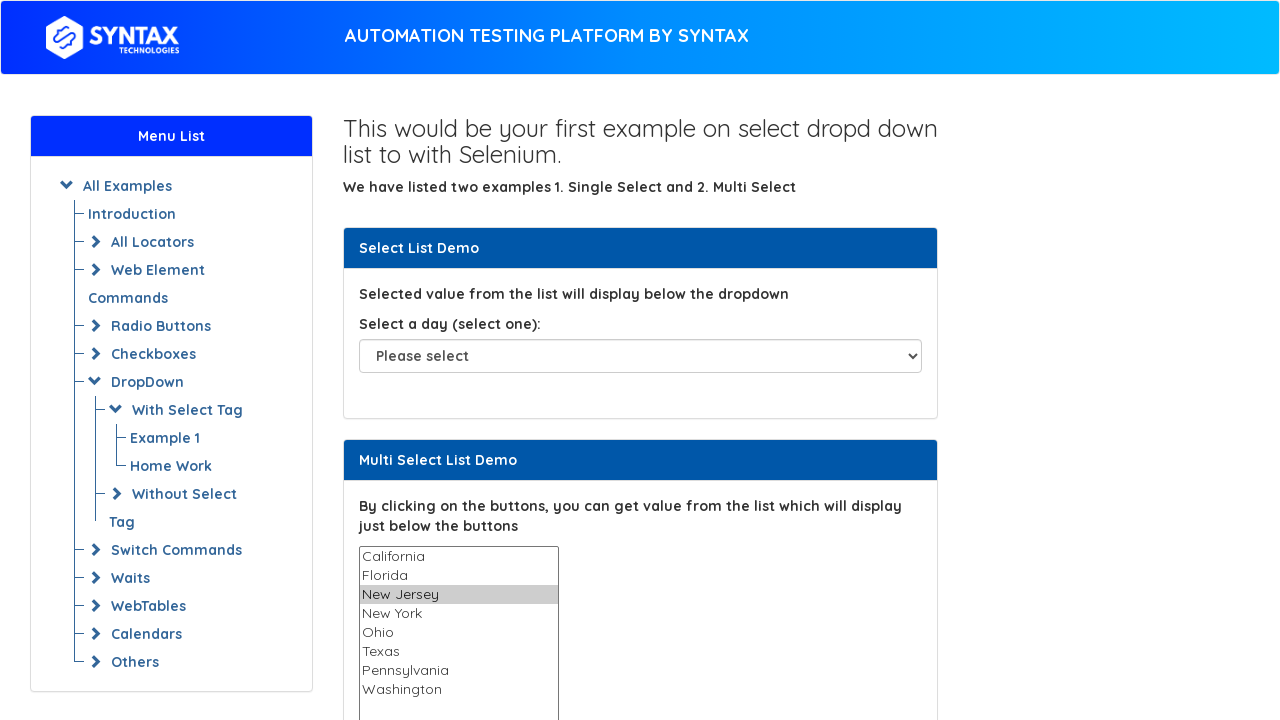

Selected option at index 3 on select#multi-select
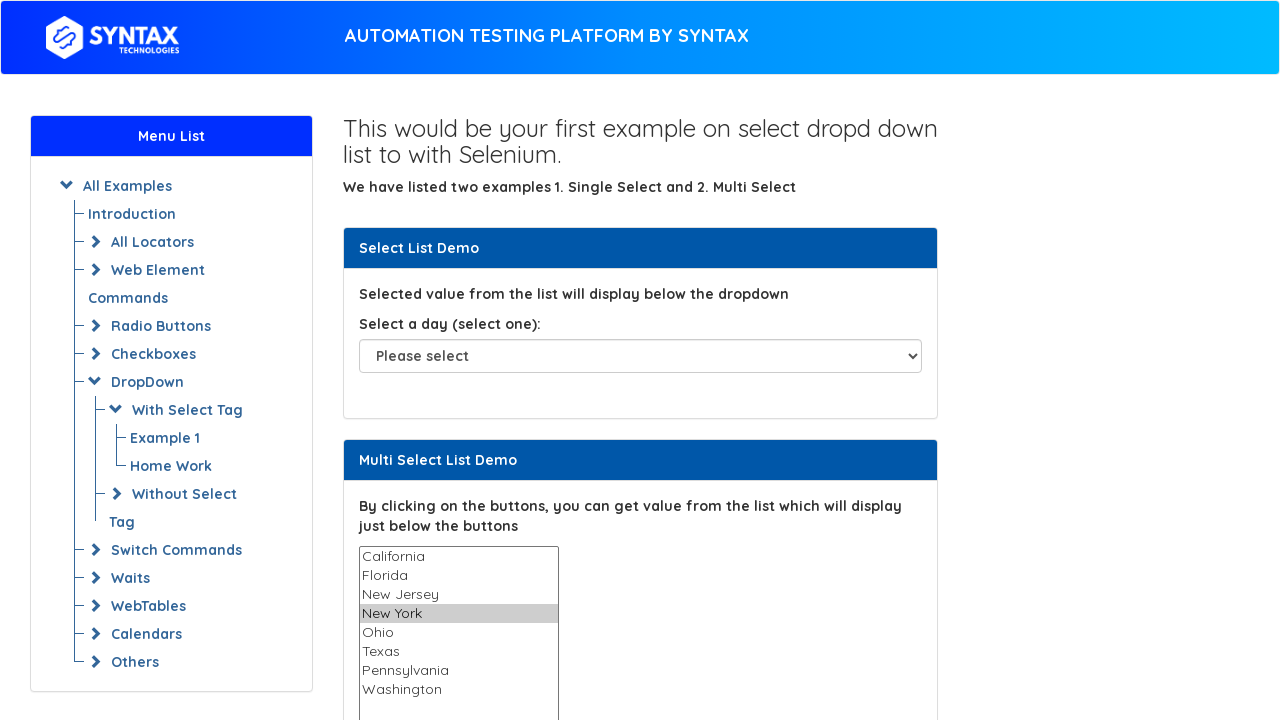

Selected option at index 4 on select#multi-select
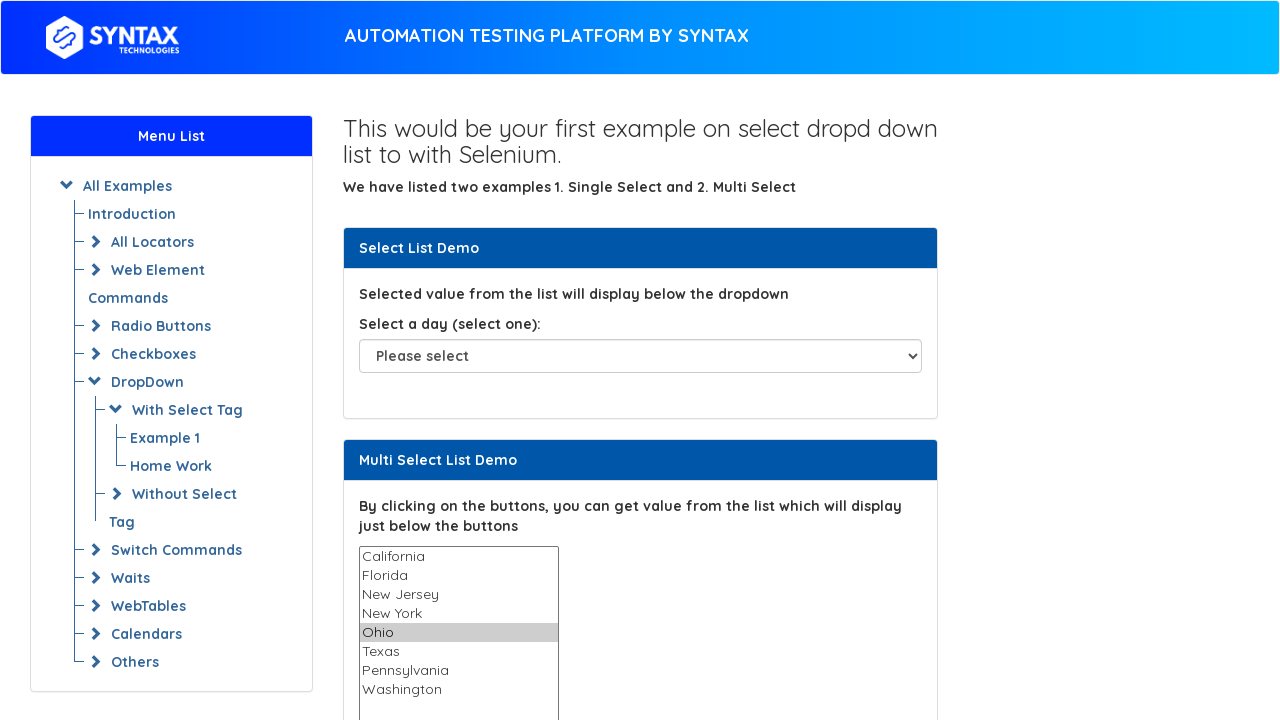

Selected option at index 5 on select#multi-select
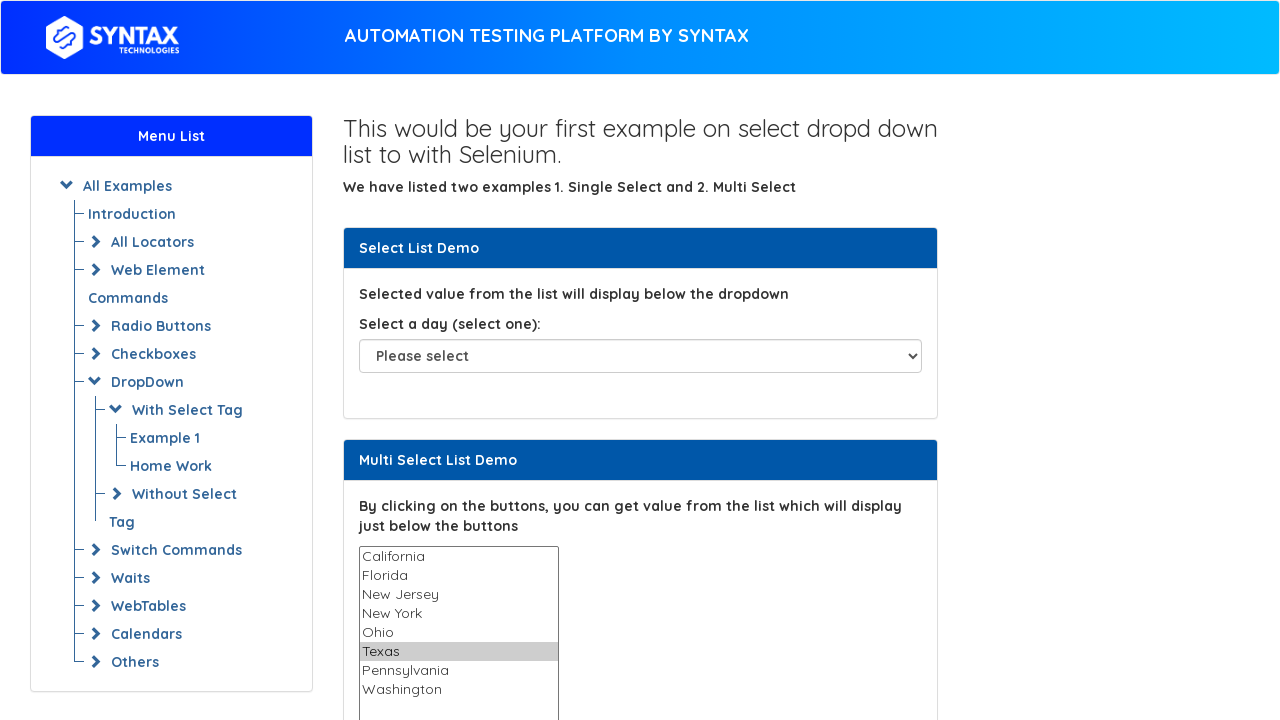

Selected option at index 6 on select#multi-select
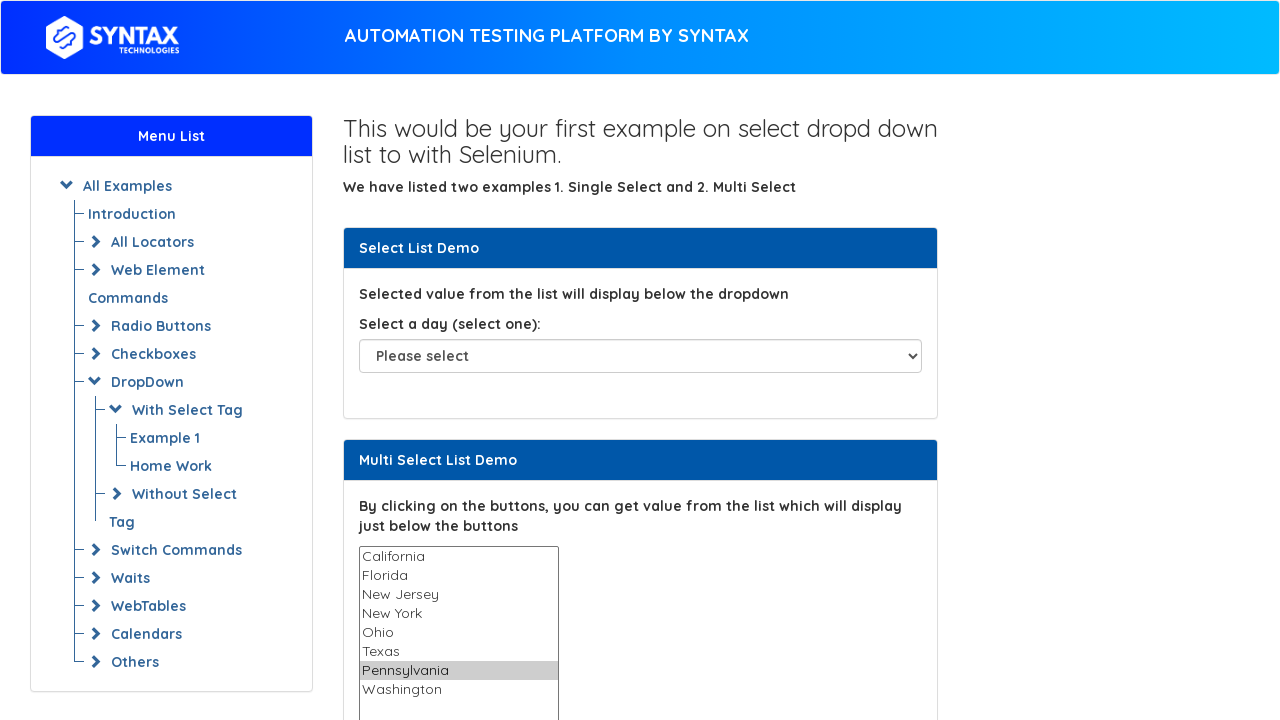

Selected option at index 7 on select#multi-select
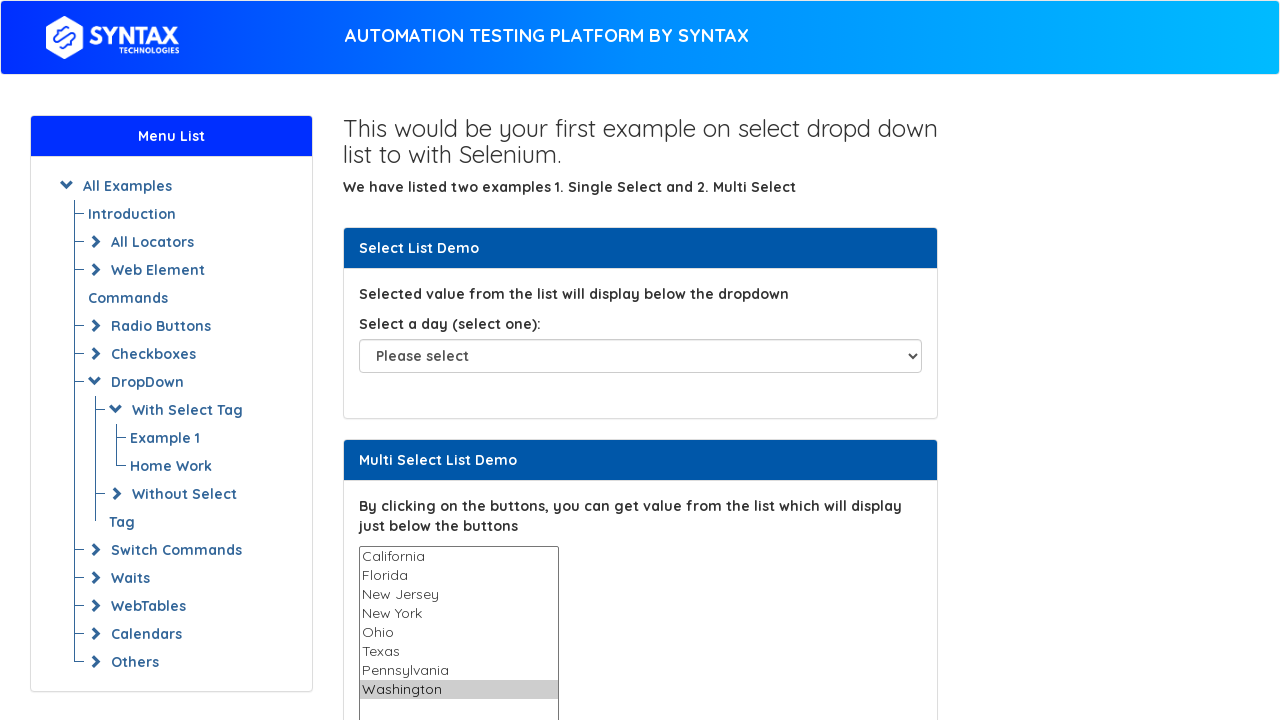

Waited 4 seconds
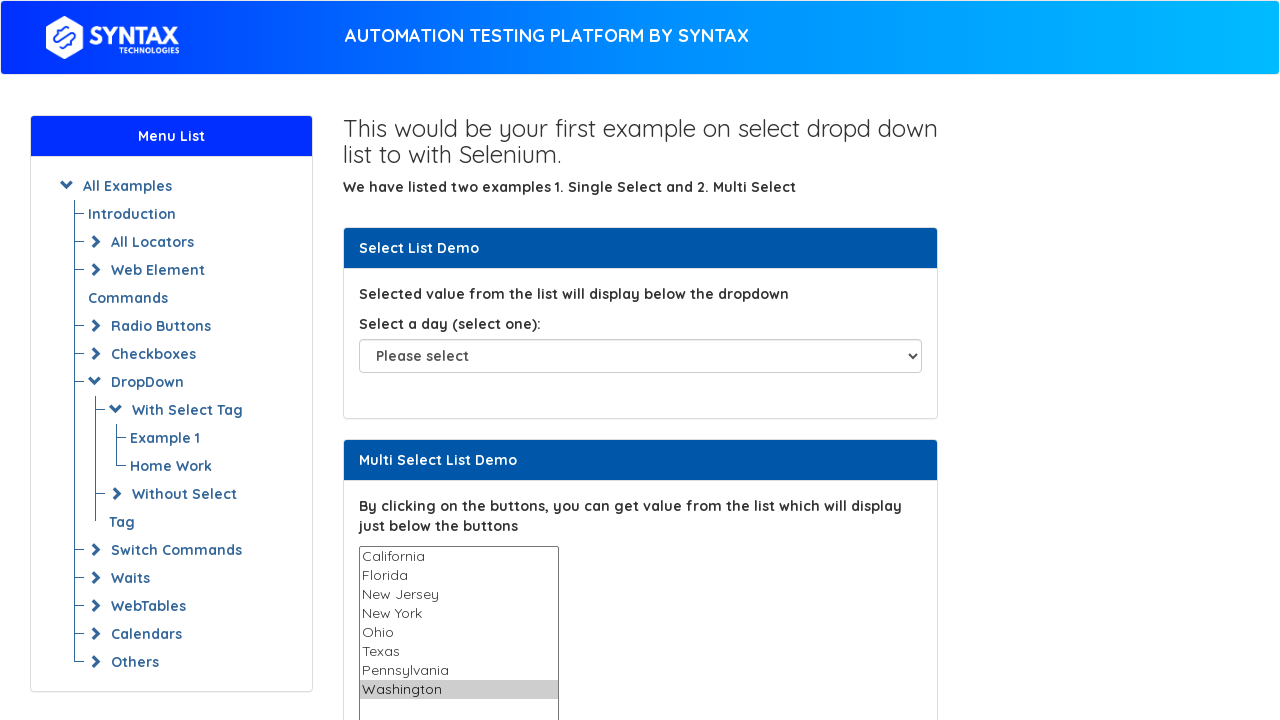

Deselected all options using JavaScript
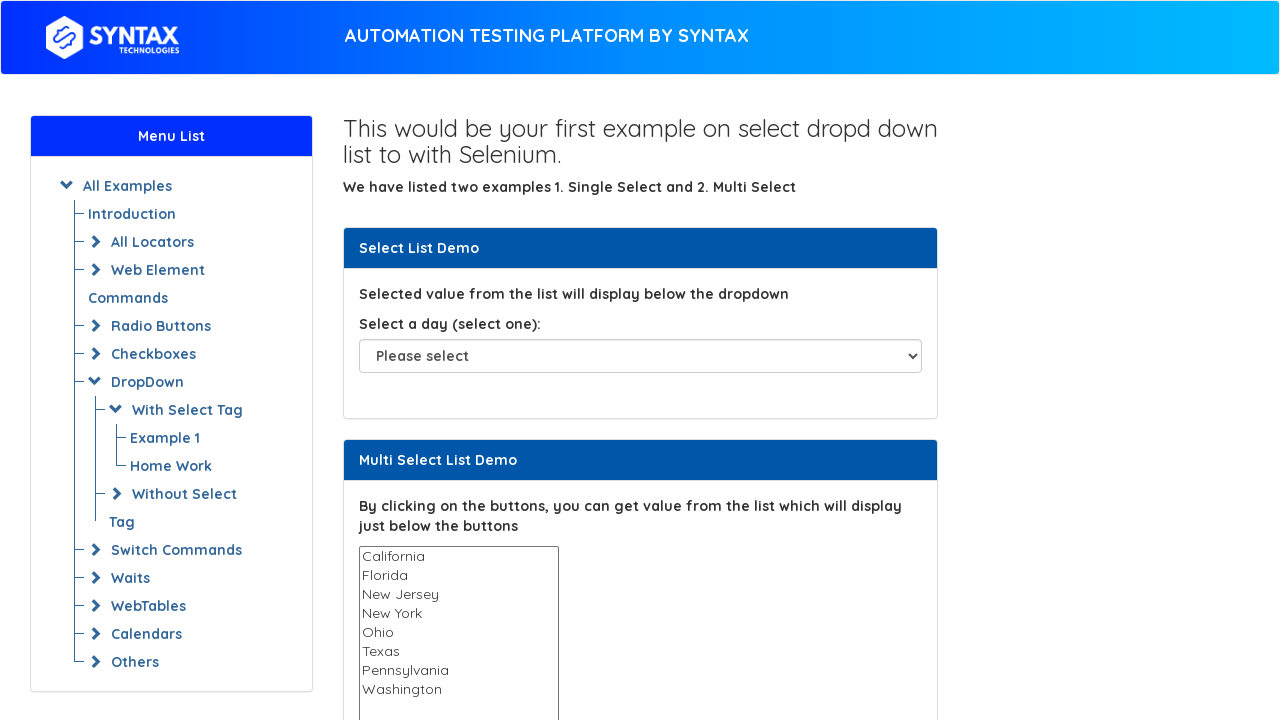

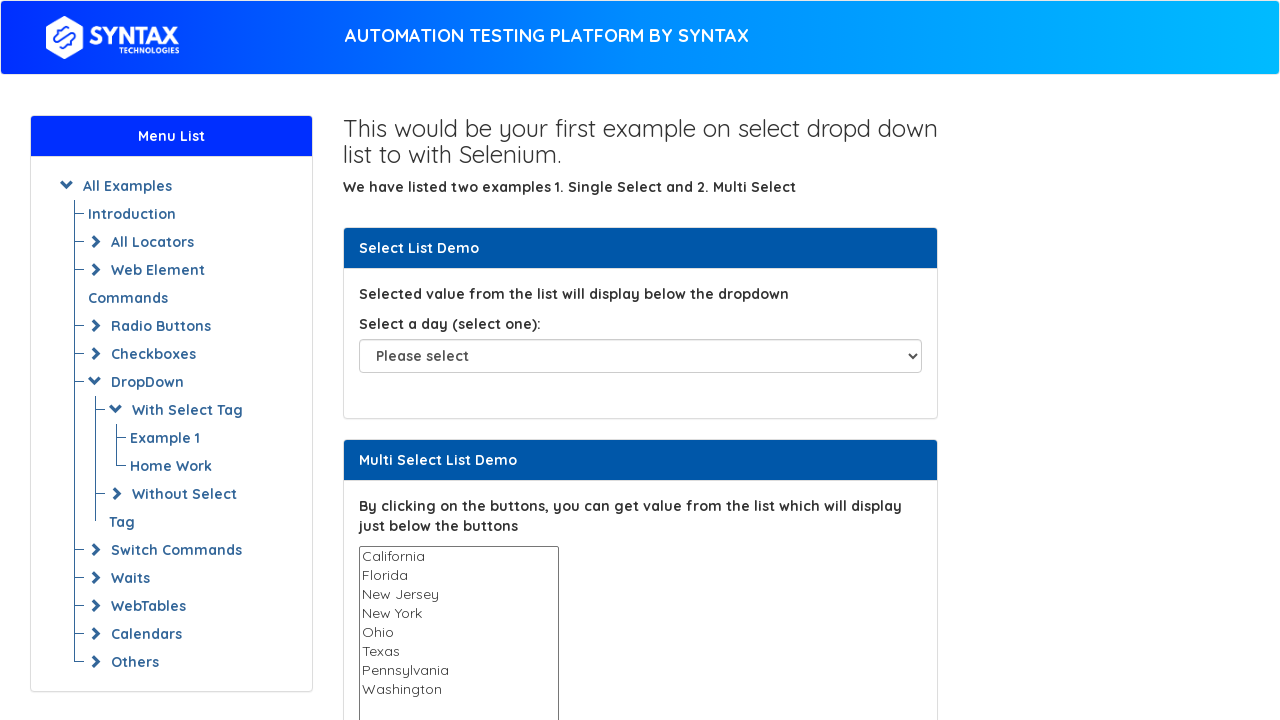